Tests JavaScript alert handling by clicking a button that triggers a JS alert, accepting the alert, and verifying the result text is displayed on the page.

Starting URL: http://practice.cydeo.com/javascript_alerts

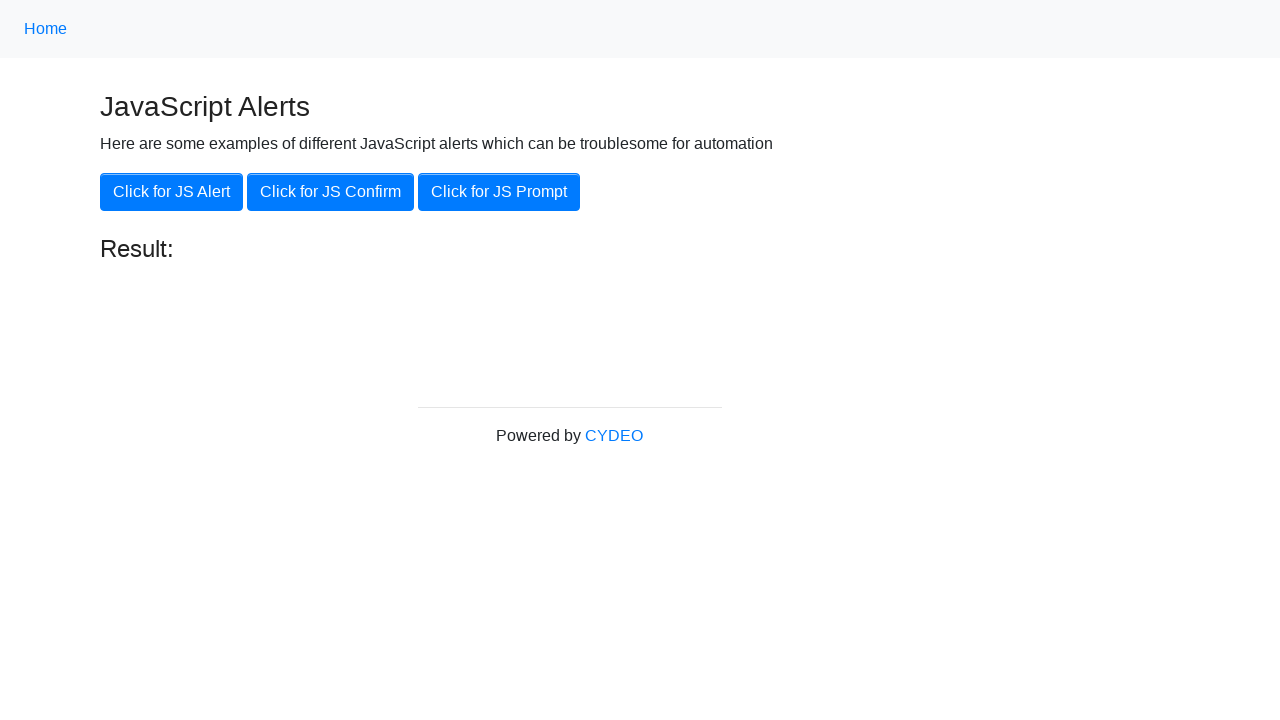

Clicked button to trigger JavaScript alert at (172, 192) on xpath=//button[.='Click for JS Alert']
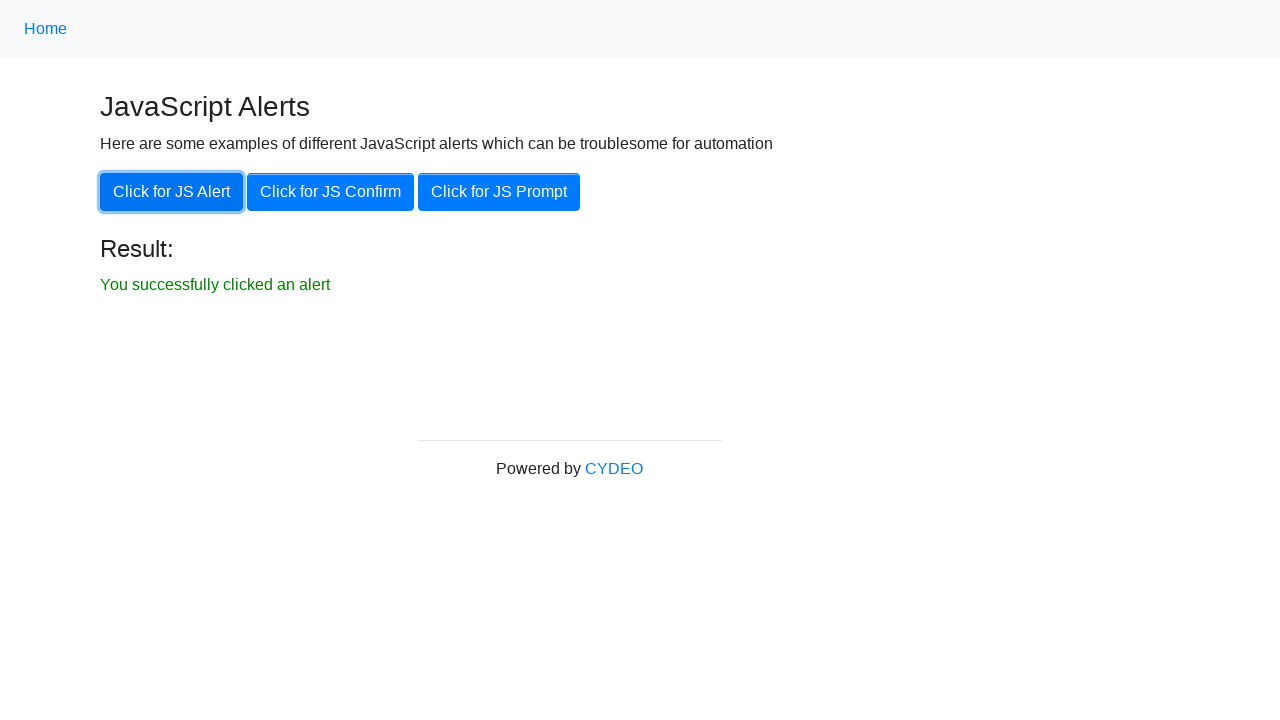

Set up dialog handler to accept alerts
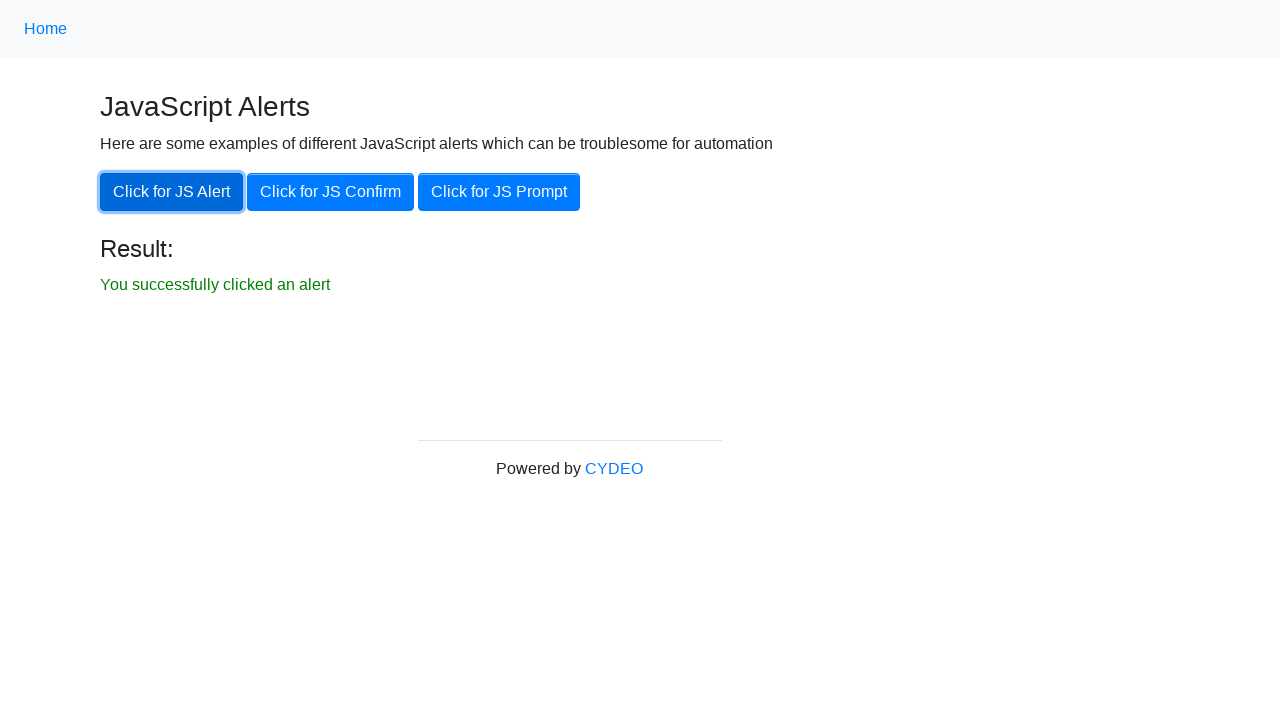

Clicked button again to trigger alert with handler in place at (172, 192) on xpath=//button[.='Click for JS Alert']
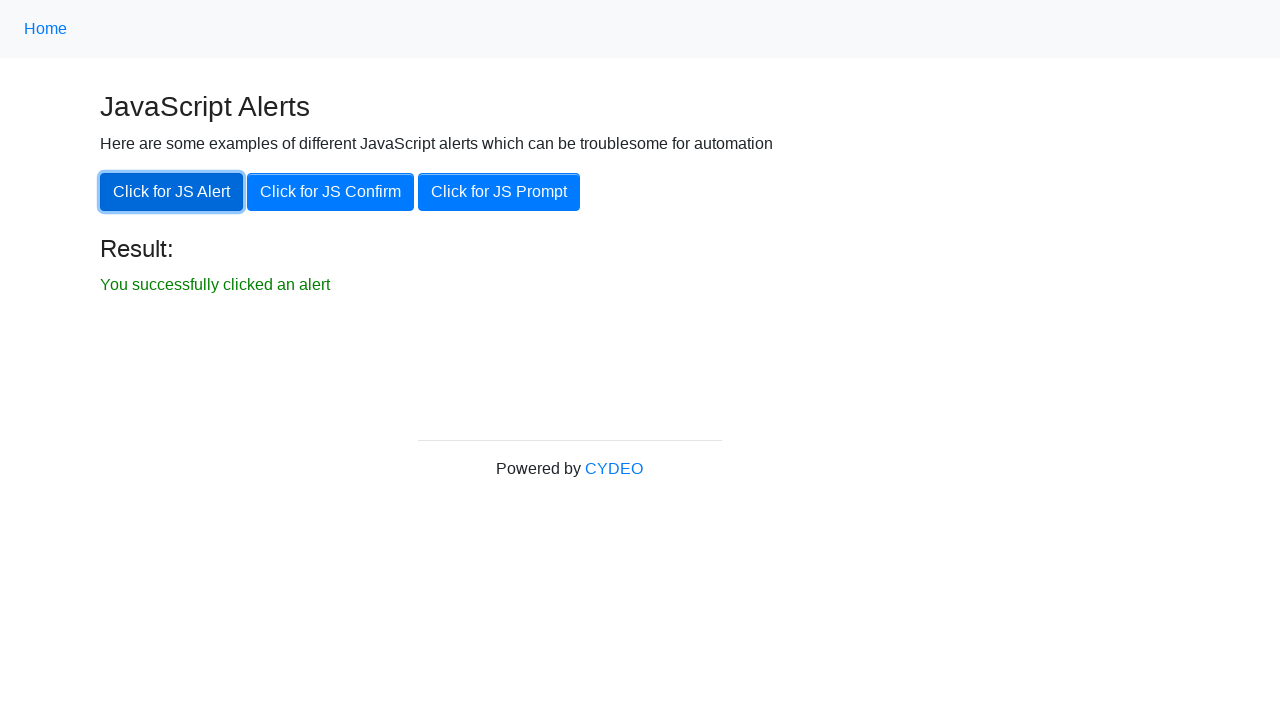

Result element became visible after accepting alert
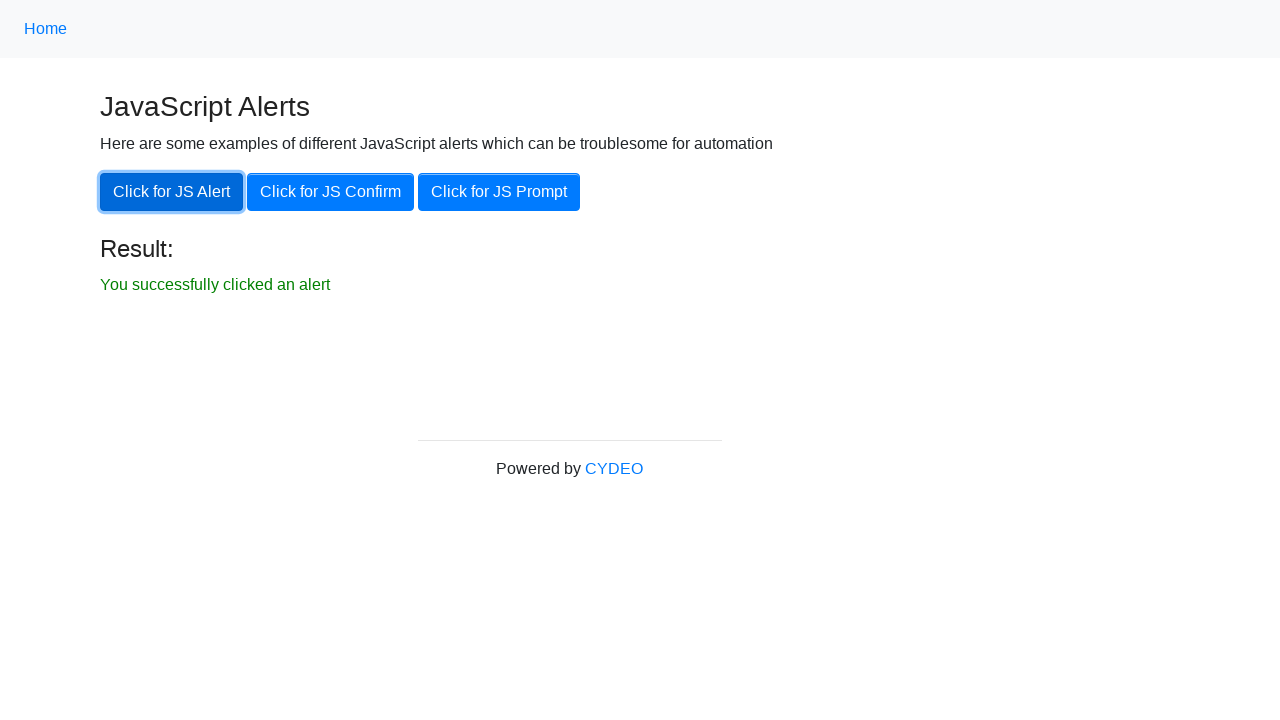

Verified result element is visible
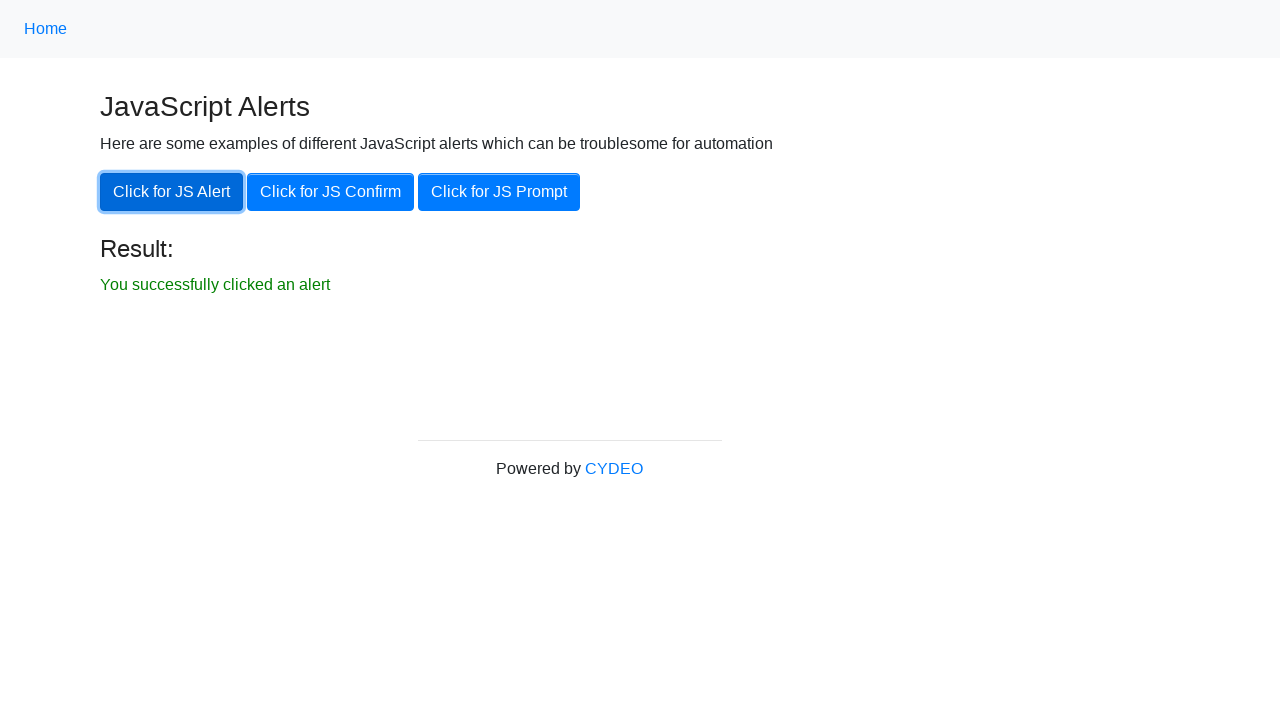

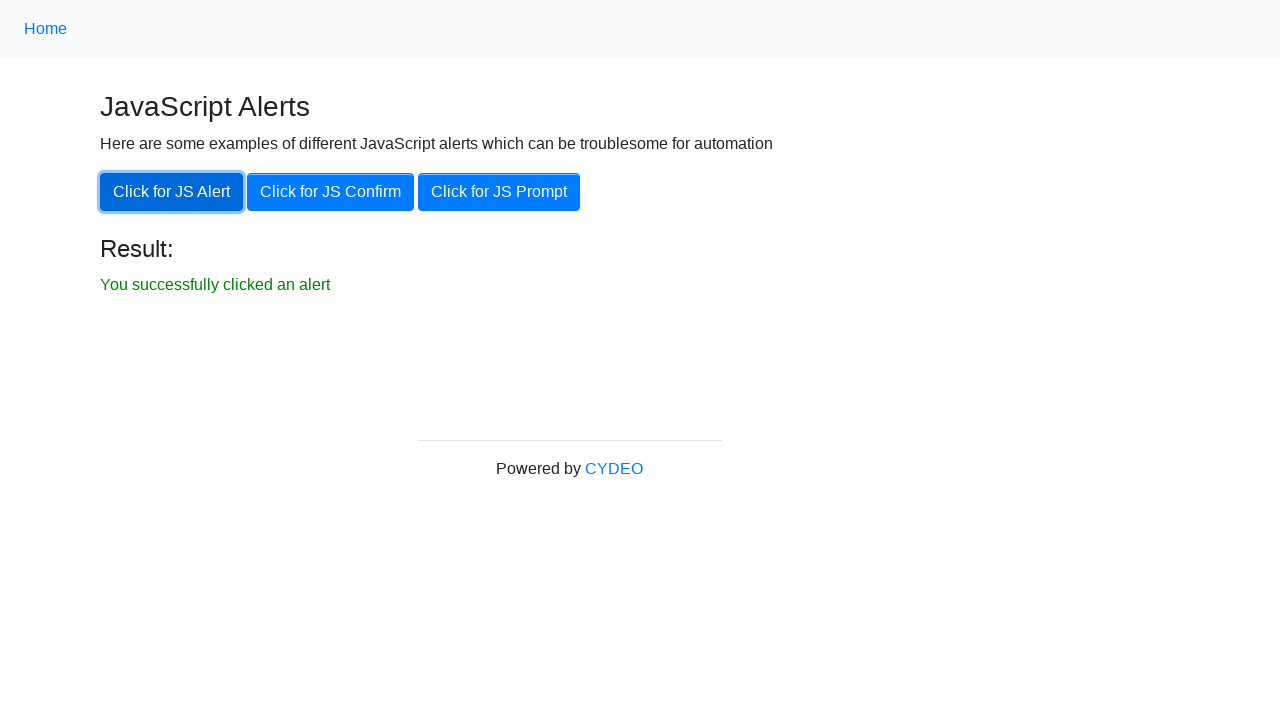